Tests the "Open Window" button functionality on the Rahul Shetty Academy automation practice page by clicking the button that opens a new browser window.

Starting URL: https://rahulshettyacademy.com/AutomationPractice/

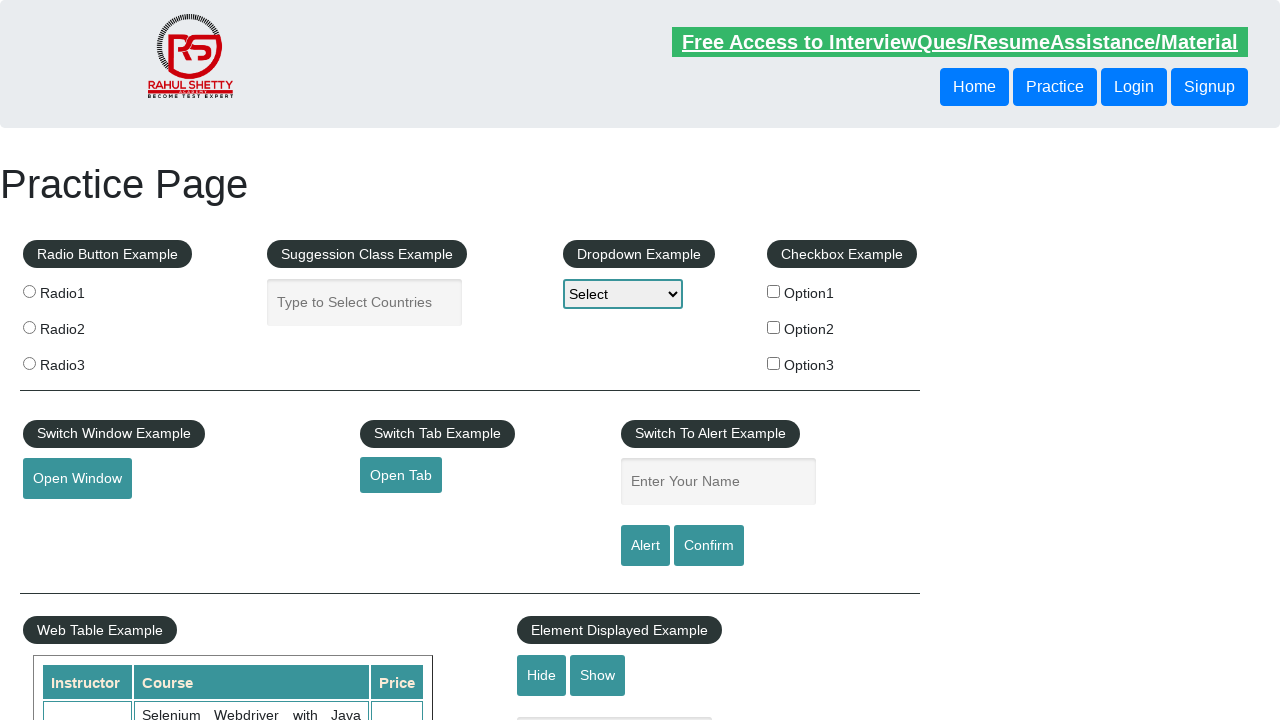

Clicked the 'Open Window' button on the Rahul Shetty Academy automation practice page at (77, 479) on xpath=//button[contains(text(),'Open Window')]
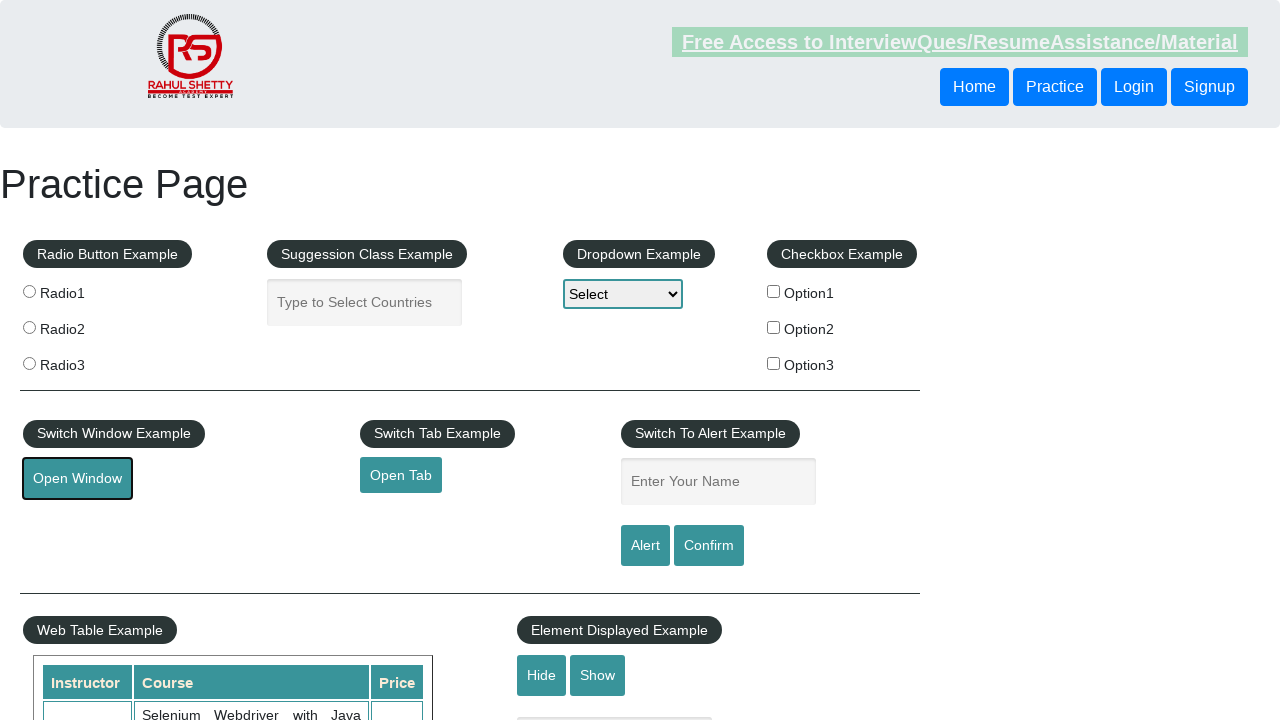

Waited 1 second for the new window action to complete
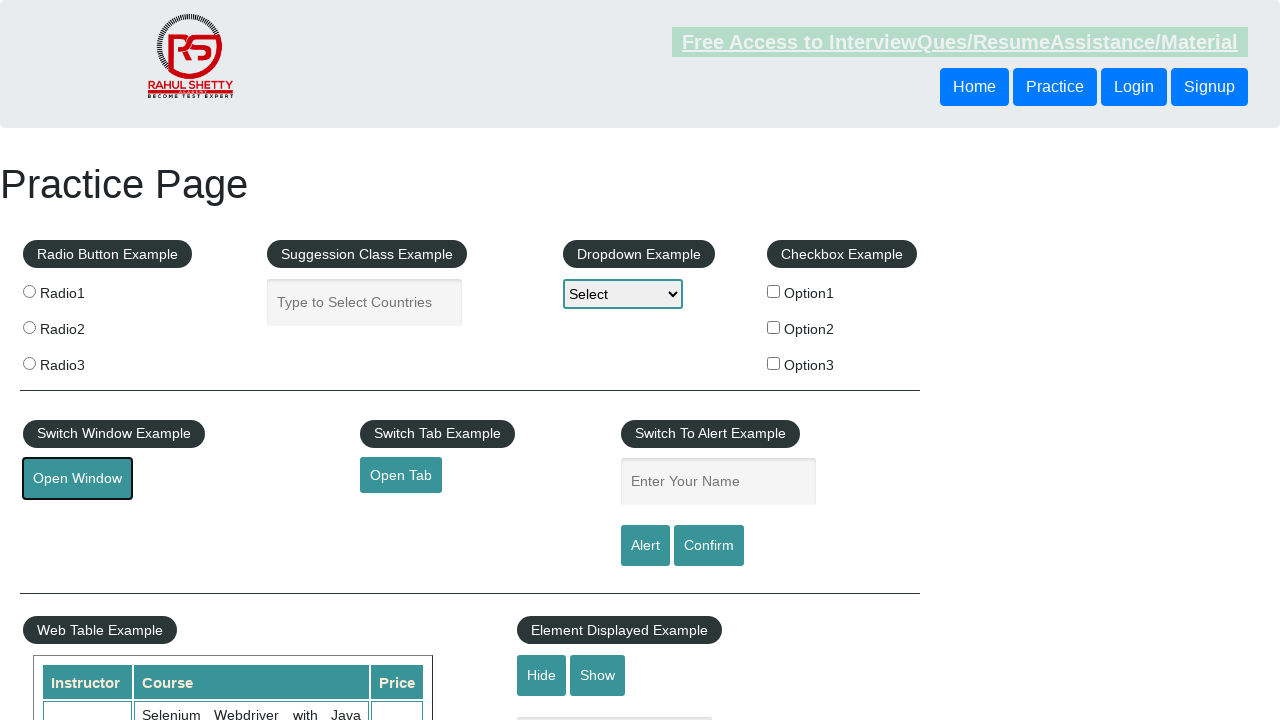

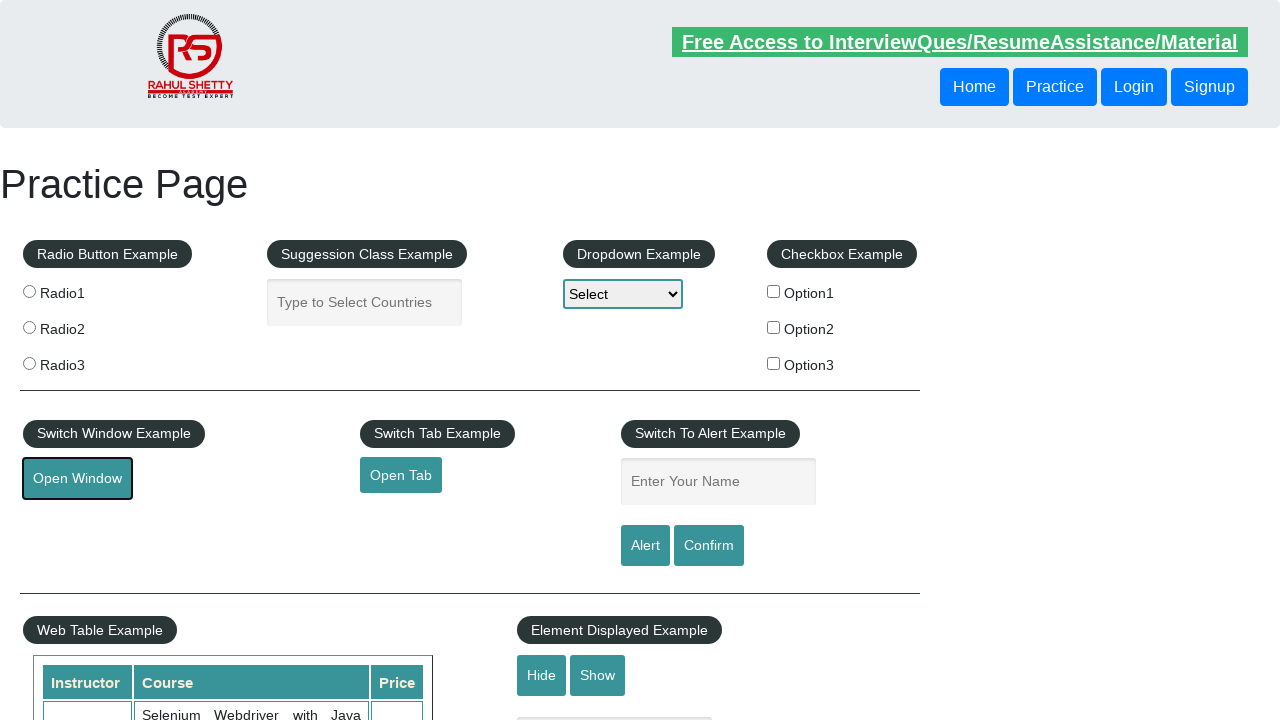